Tests dropdown selection functionality by finding and selecting "India" from a country dropdown menu

Starting URL: https://www.globalsqa.com/demo-site/select-dropdown-menu/

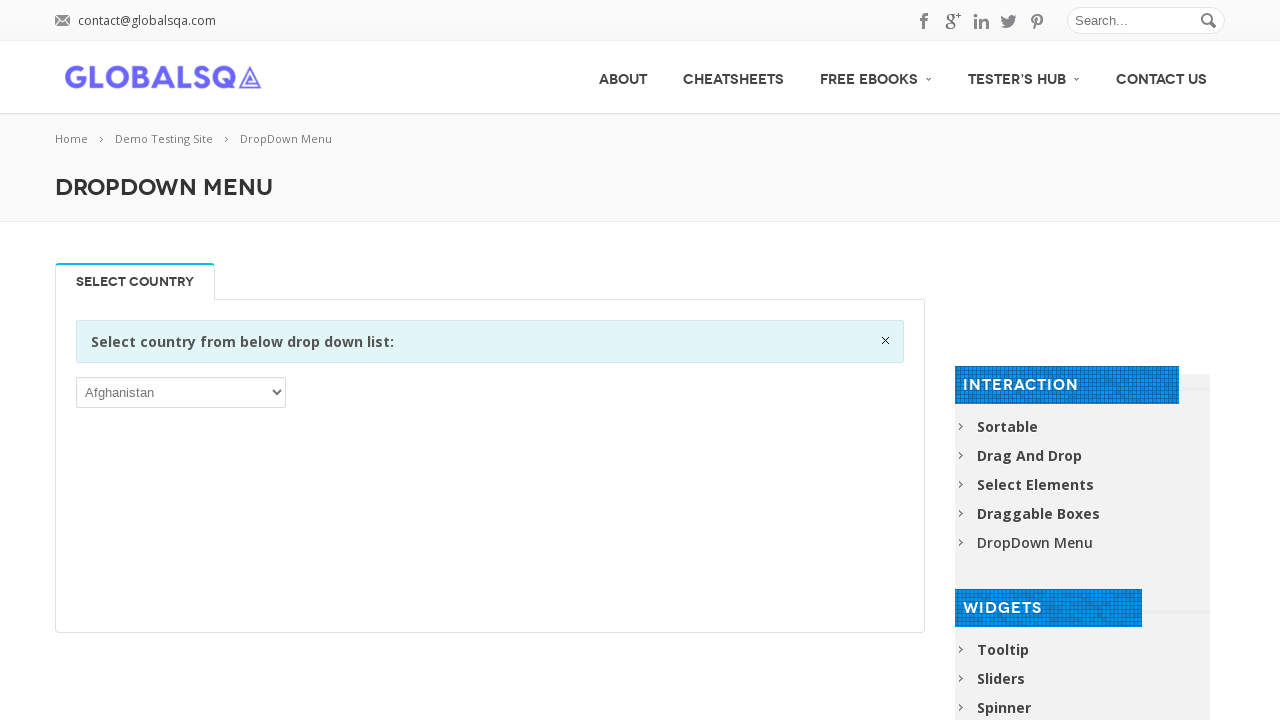

Located the country dropdown element
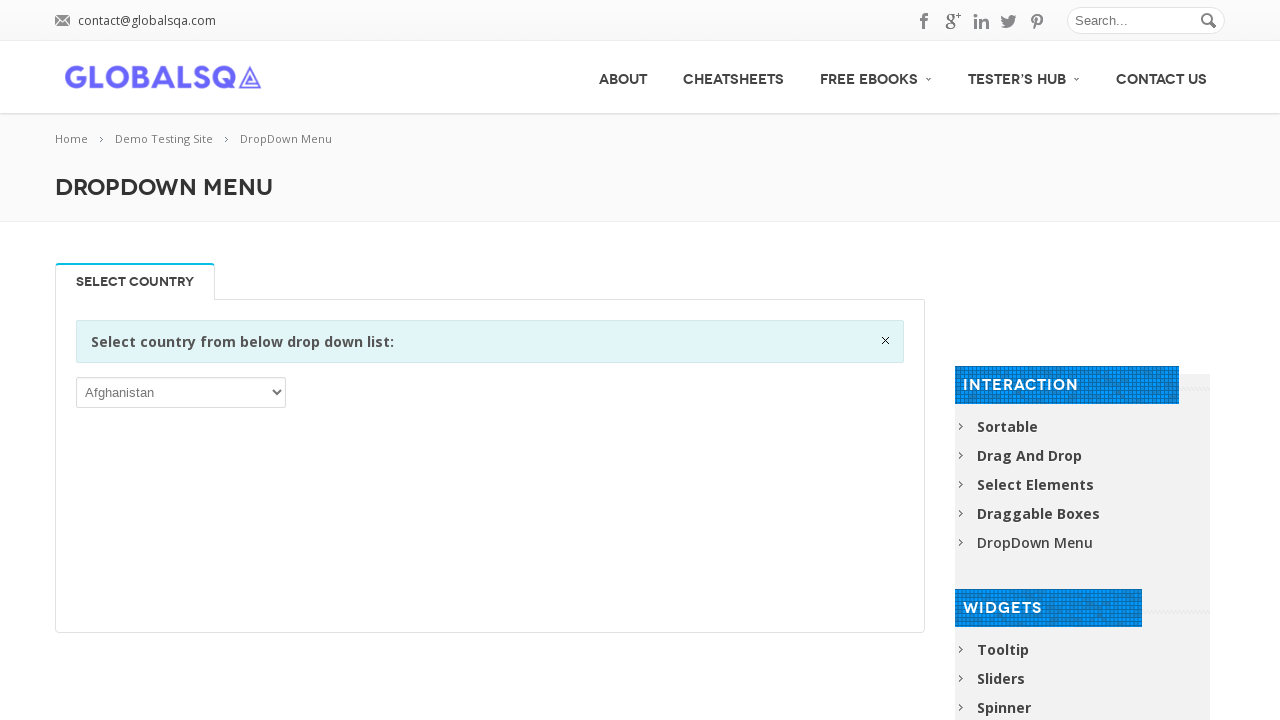

Selected 'India' from the country dropdown menu on xpath=//div[@class='information closable']/following-sibling::p/child::select
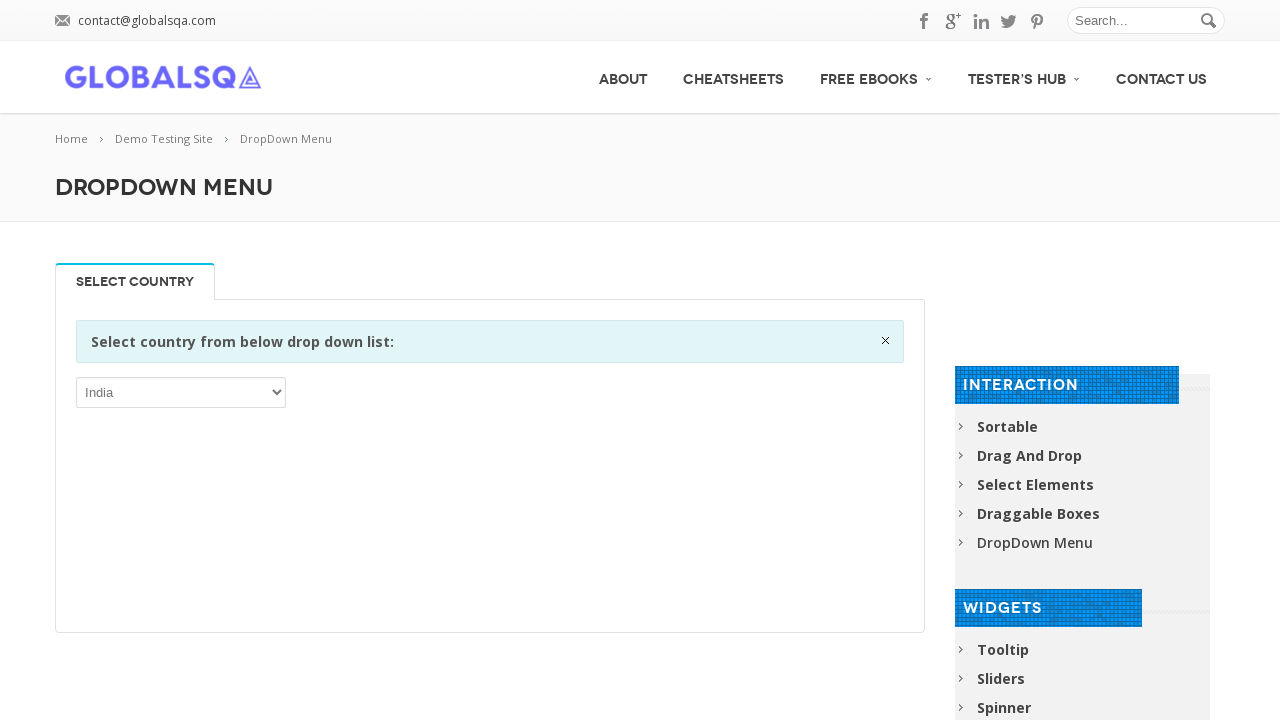

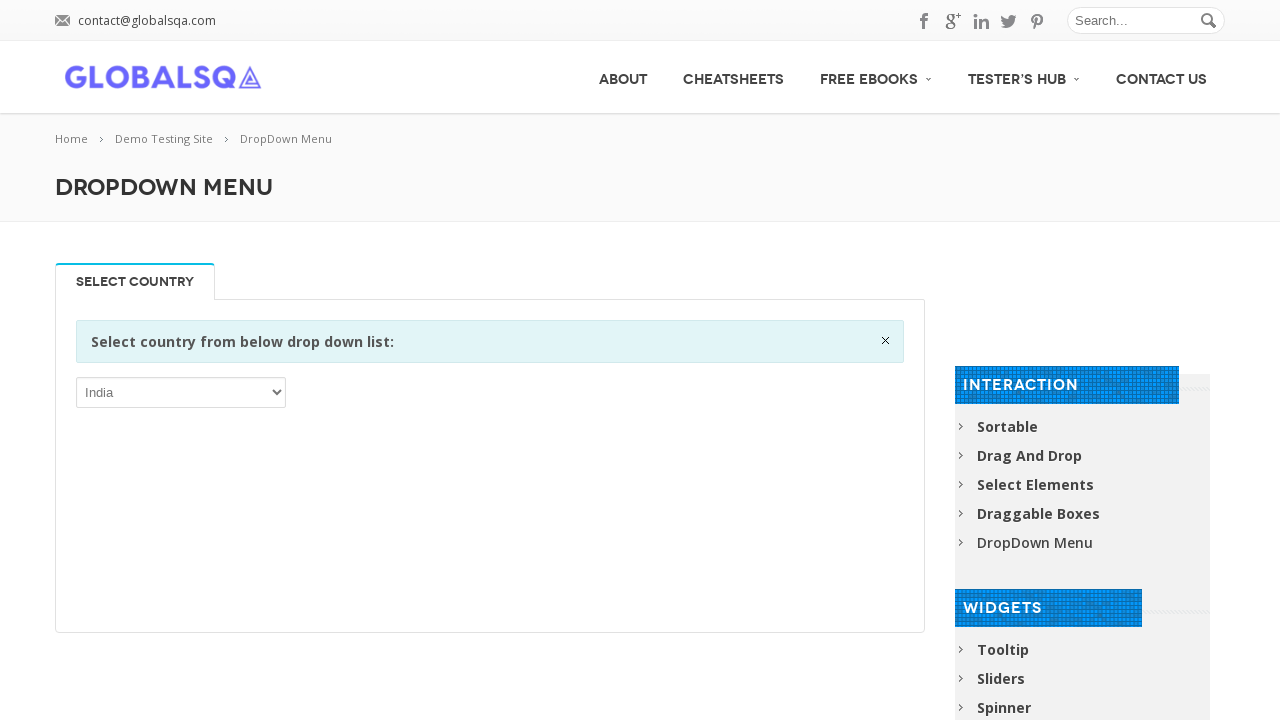